Tests the drawing functionality of an online painting application by selecting the brush tool and performing a series of mouse drag operations to draw shapes on the canvas.

Starting URL: https://www.youidraw.com/apps/painter/

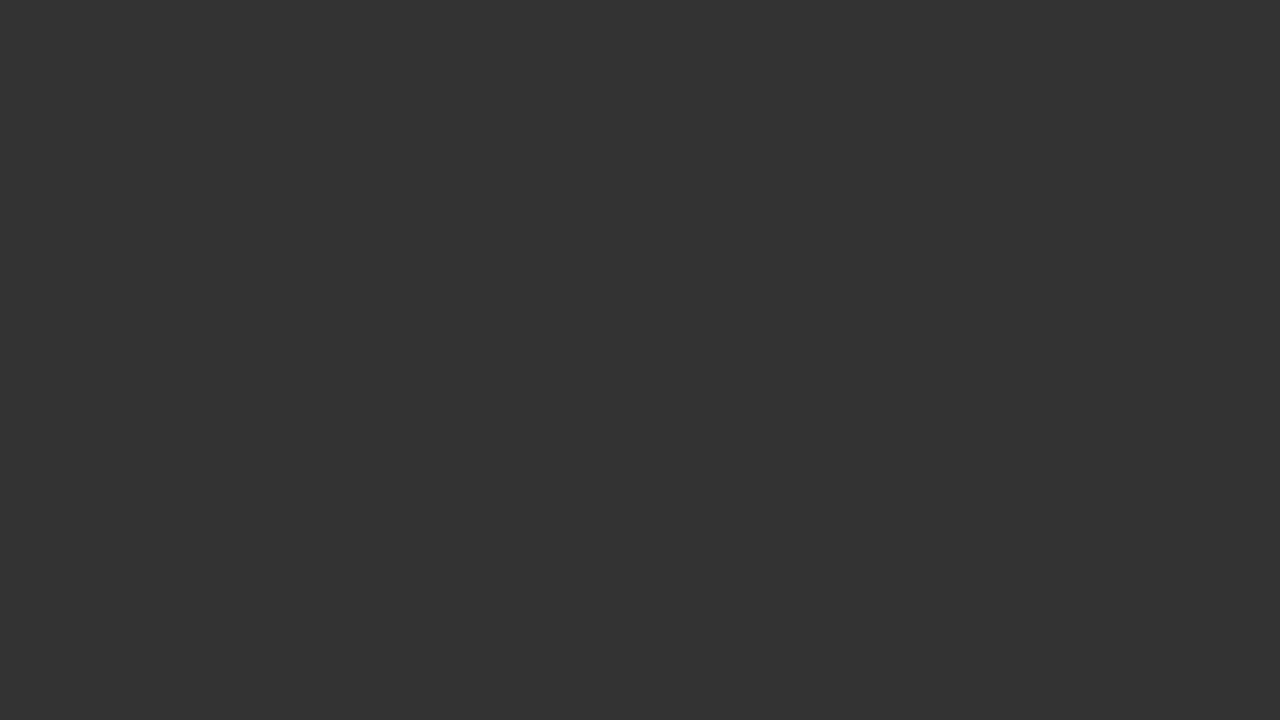

Clicked on the brush tool at (20, 360) on #brush
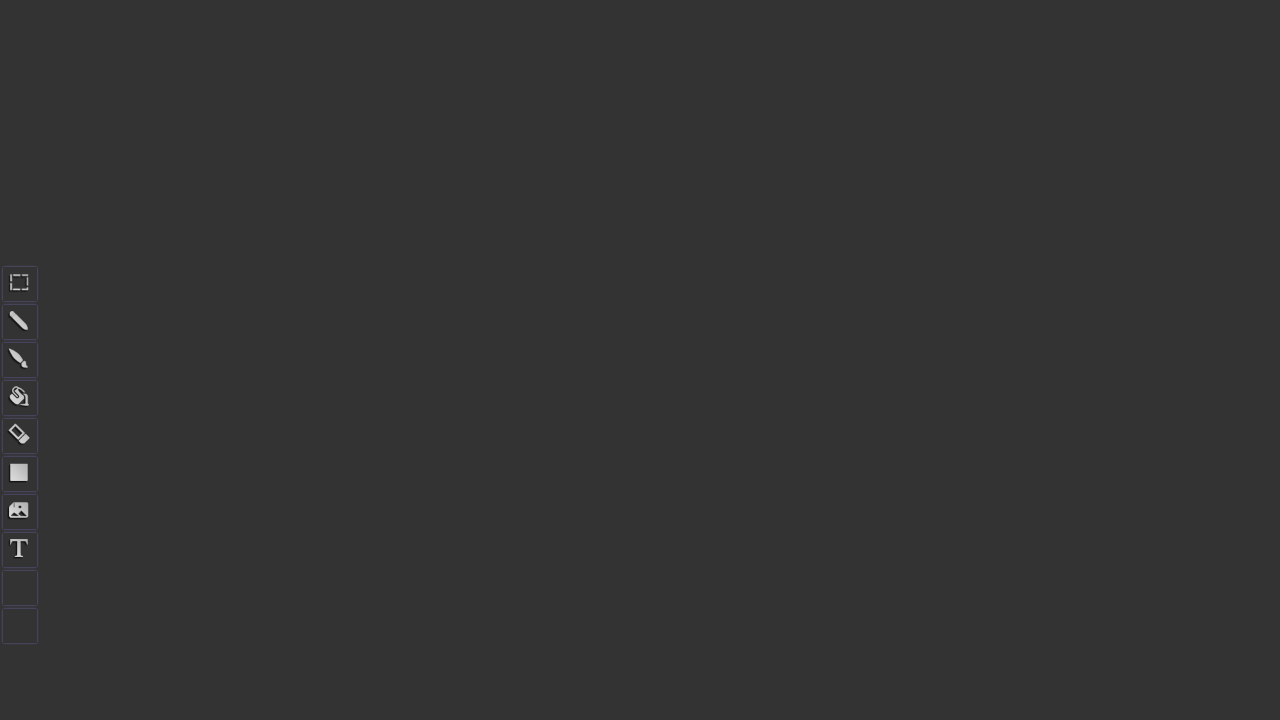

Moved mouse to starting position (600, 400) at (600, 400)
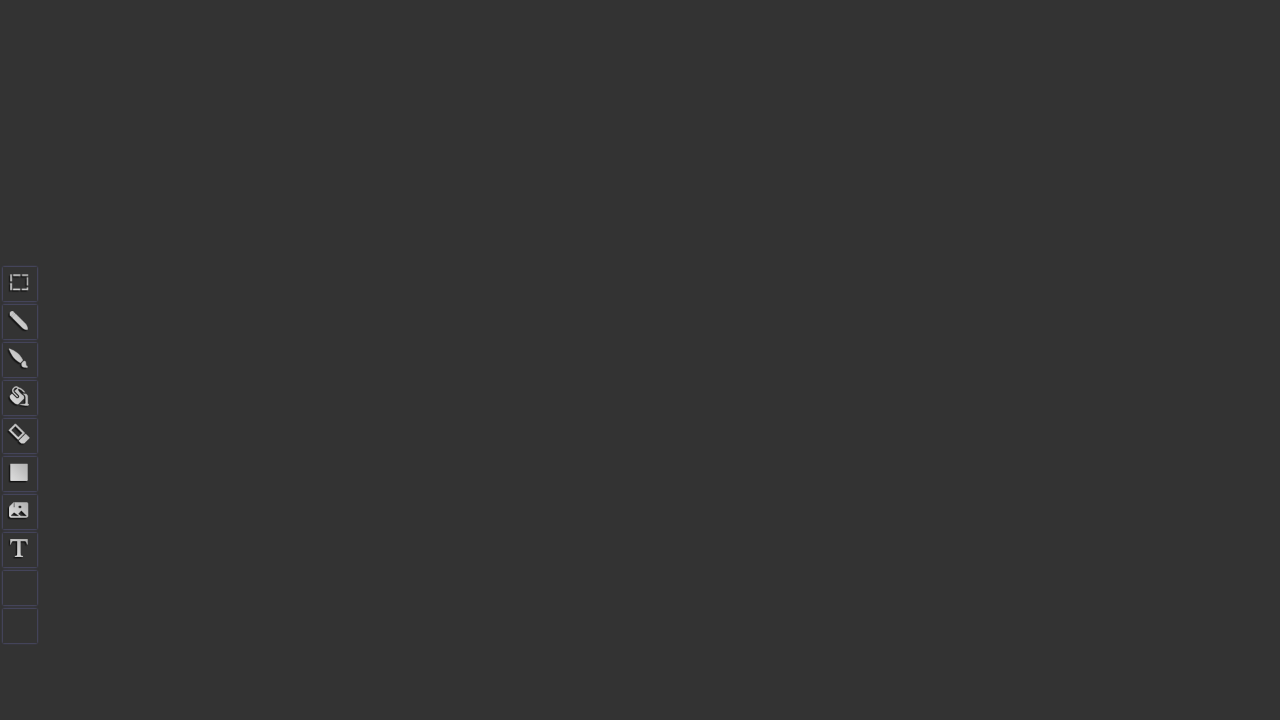

Pressed mouse button down to start drawing at (600, 400)
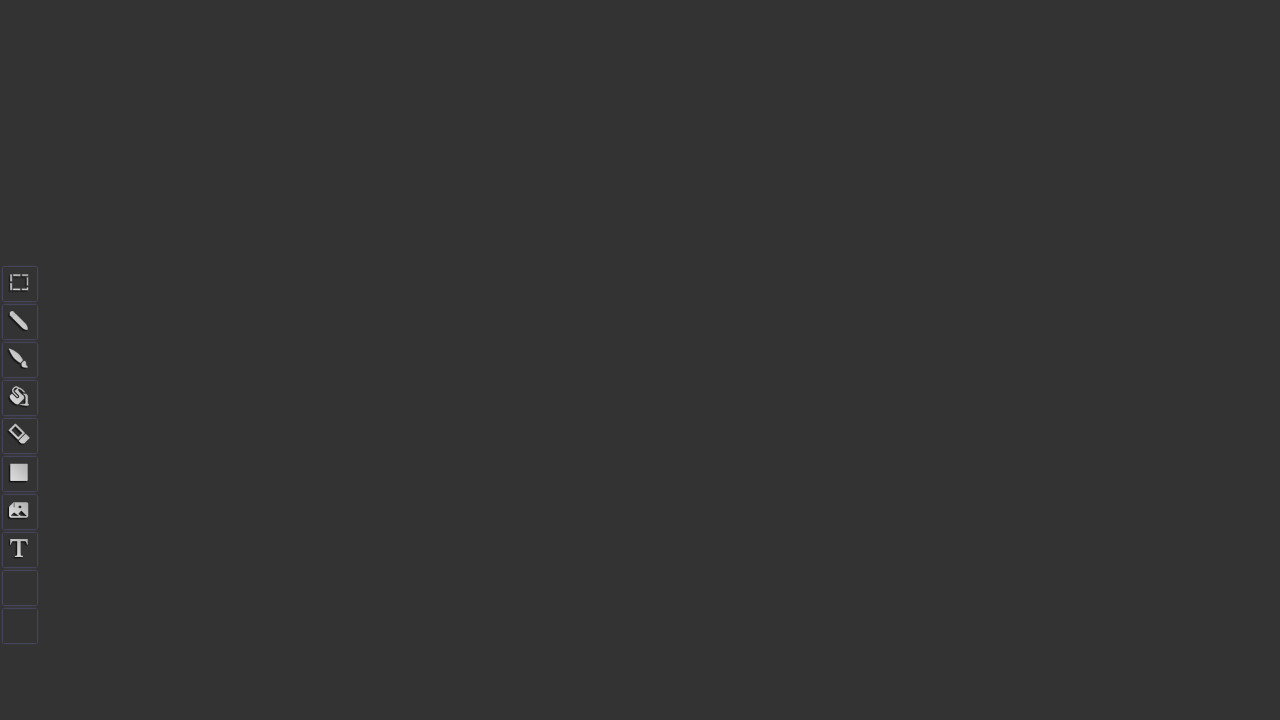

Drew line downward at (600, 600)
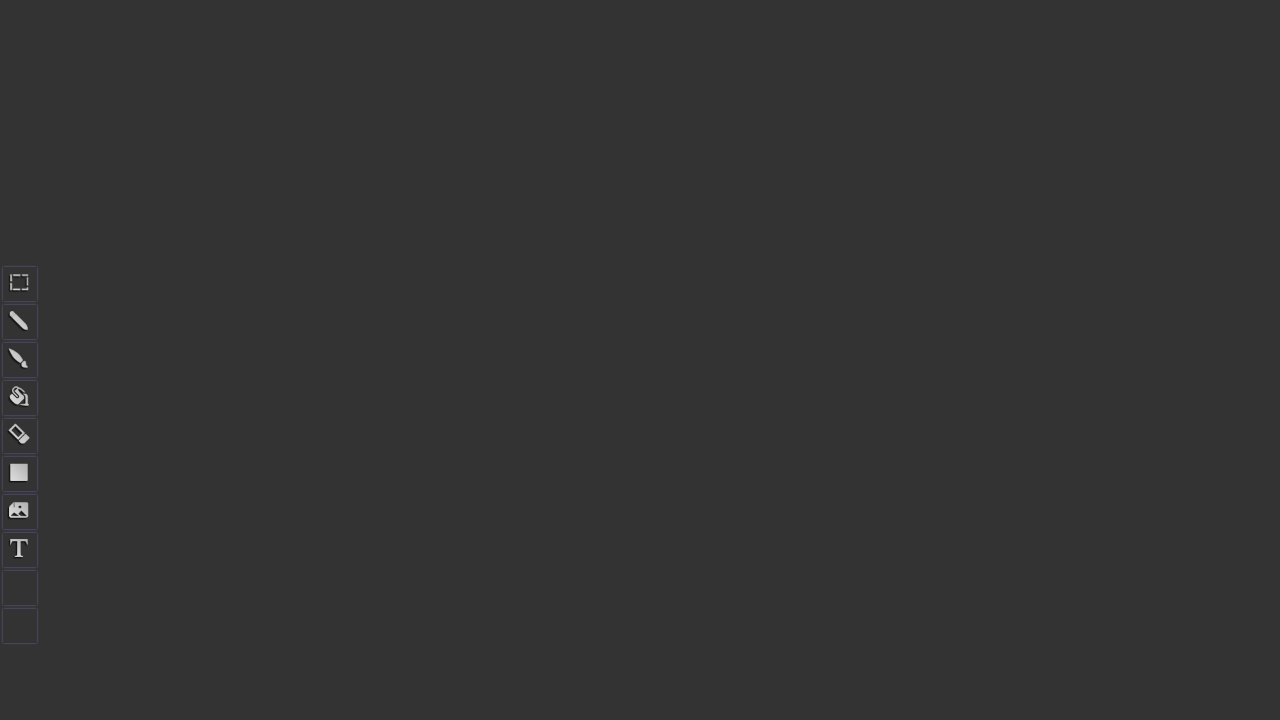

Drew diagonal line in zigzag pattern at (650, 550)
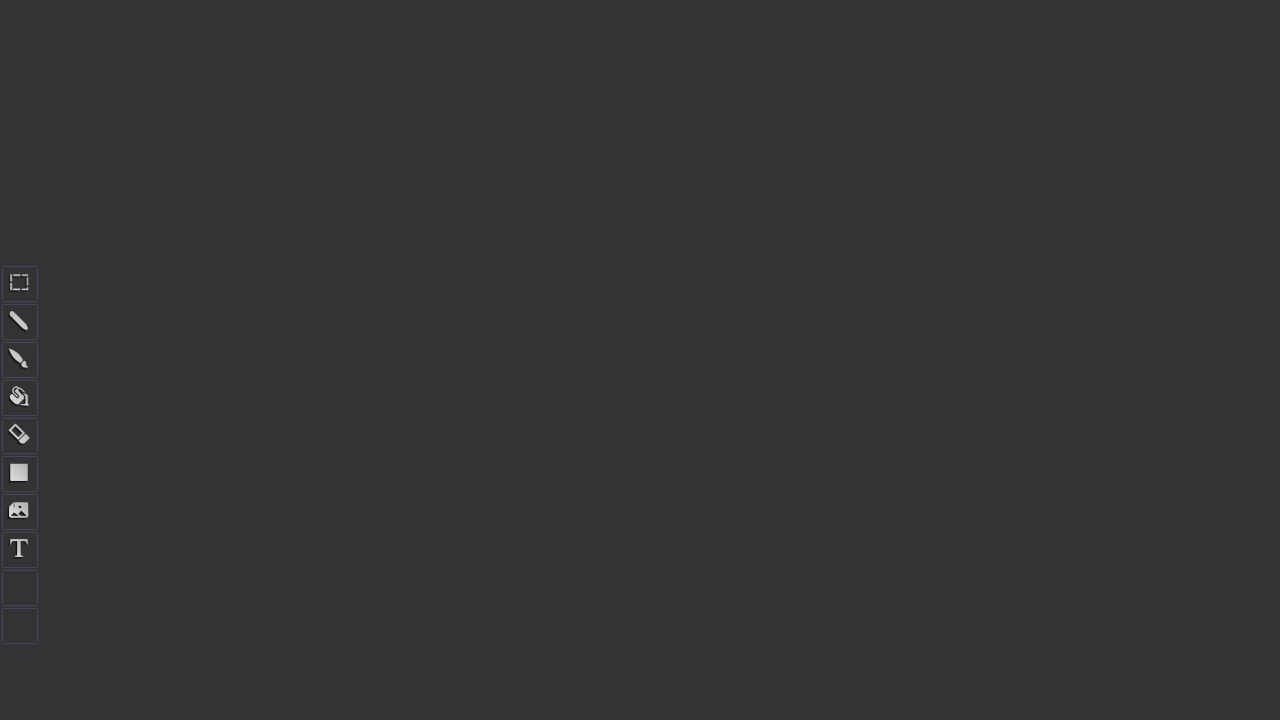

Continued zigzag pattern at (600, 500)
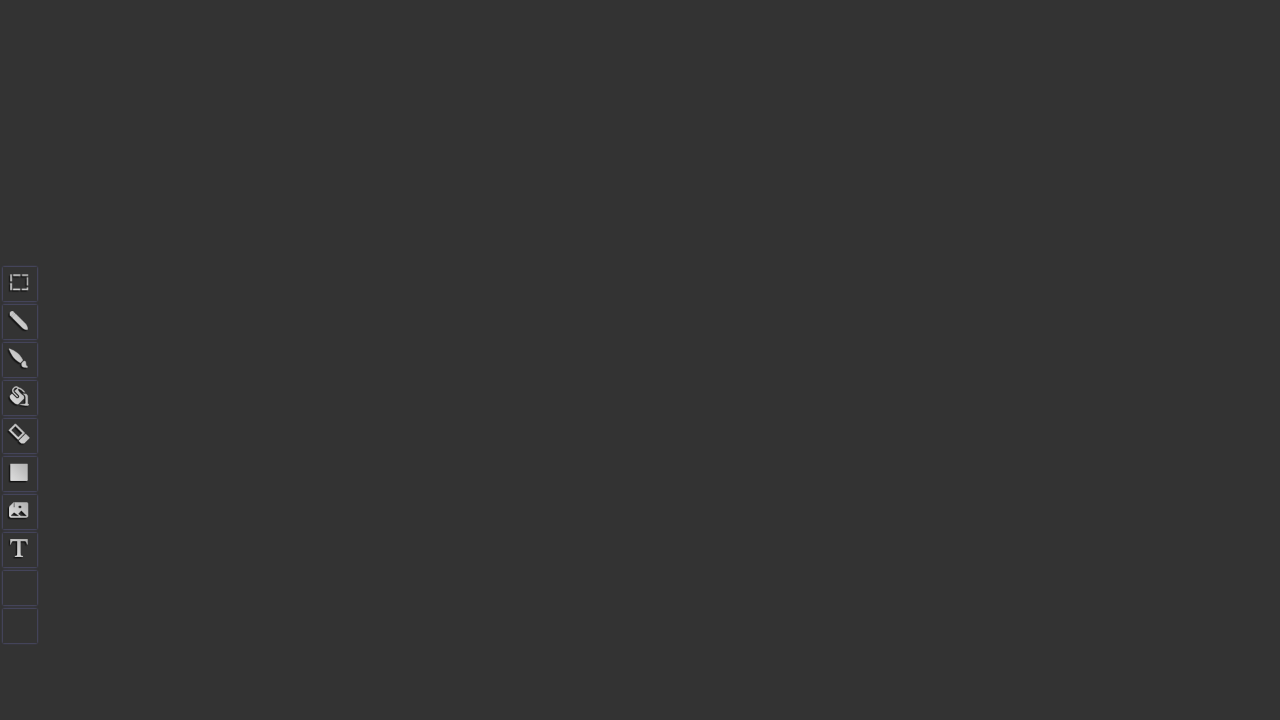

Continued zigzag pattern upward at (650, 450)
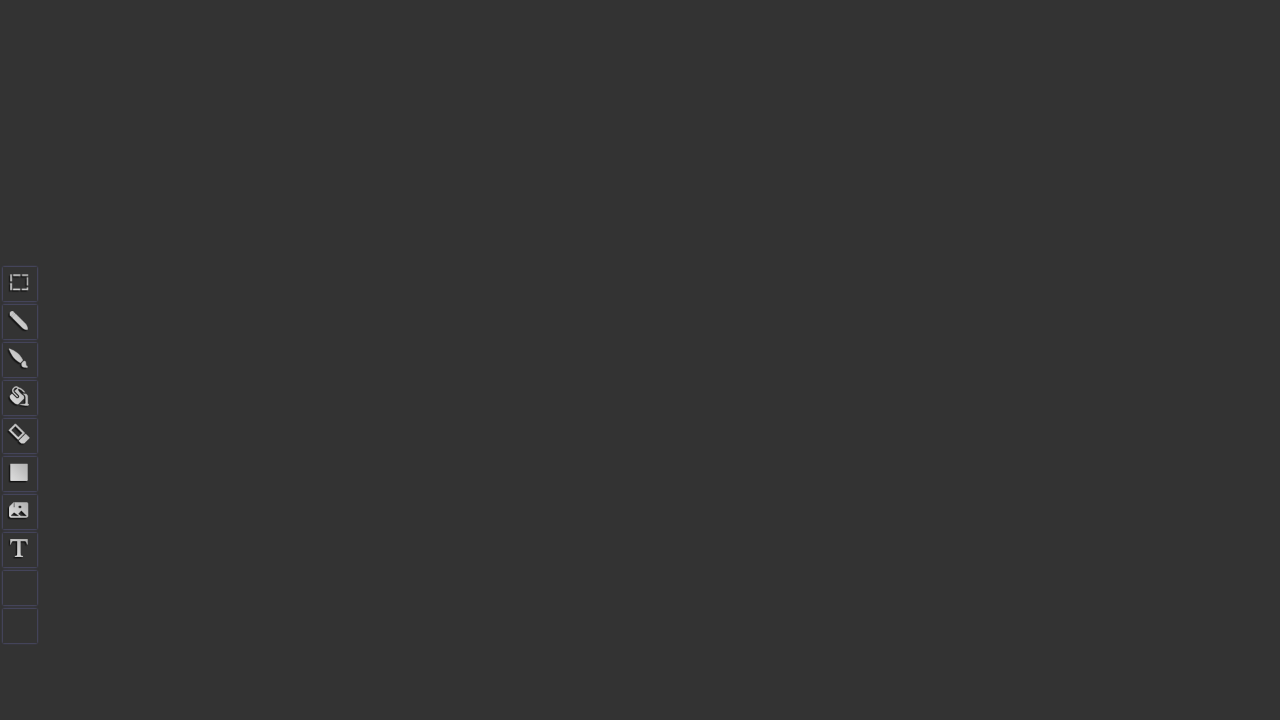

Completed zigzag pattern, returned to start at (600, 400)
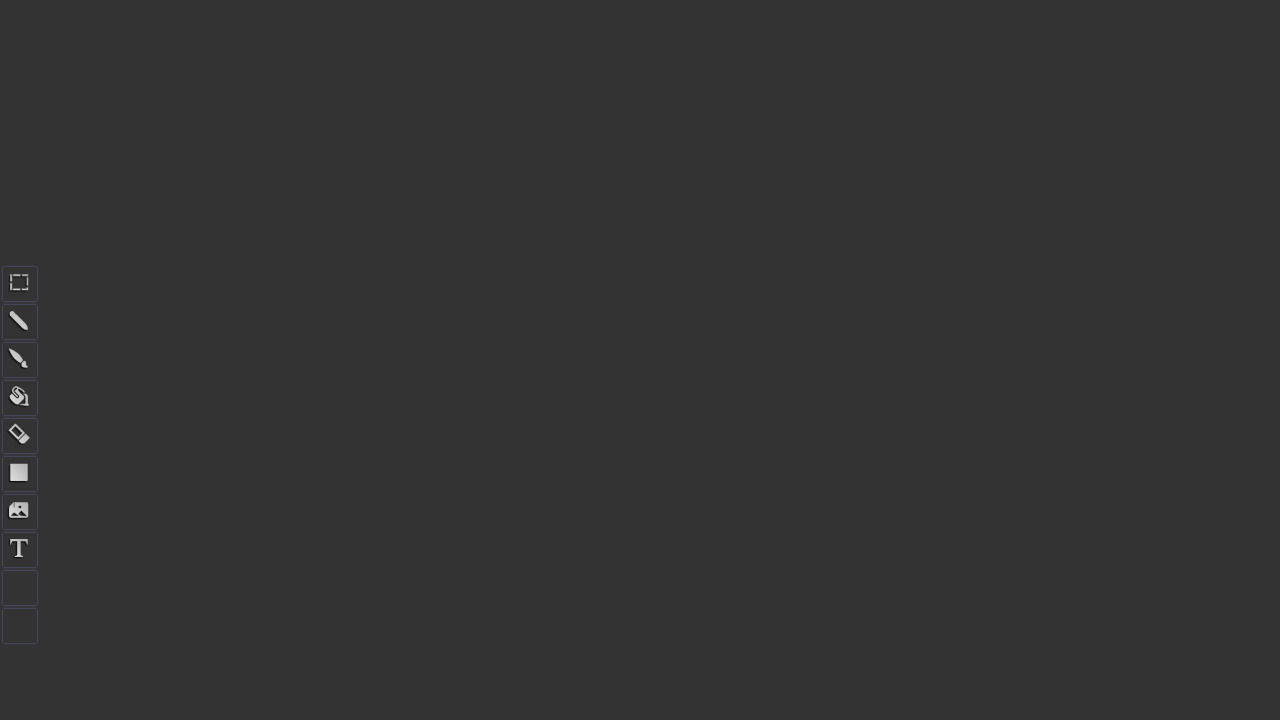

Released mouse button, finished first shape (zigzag) at (600, 400)
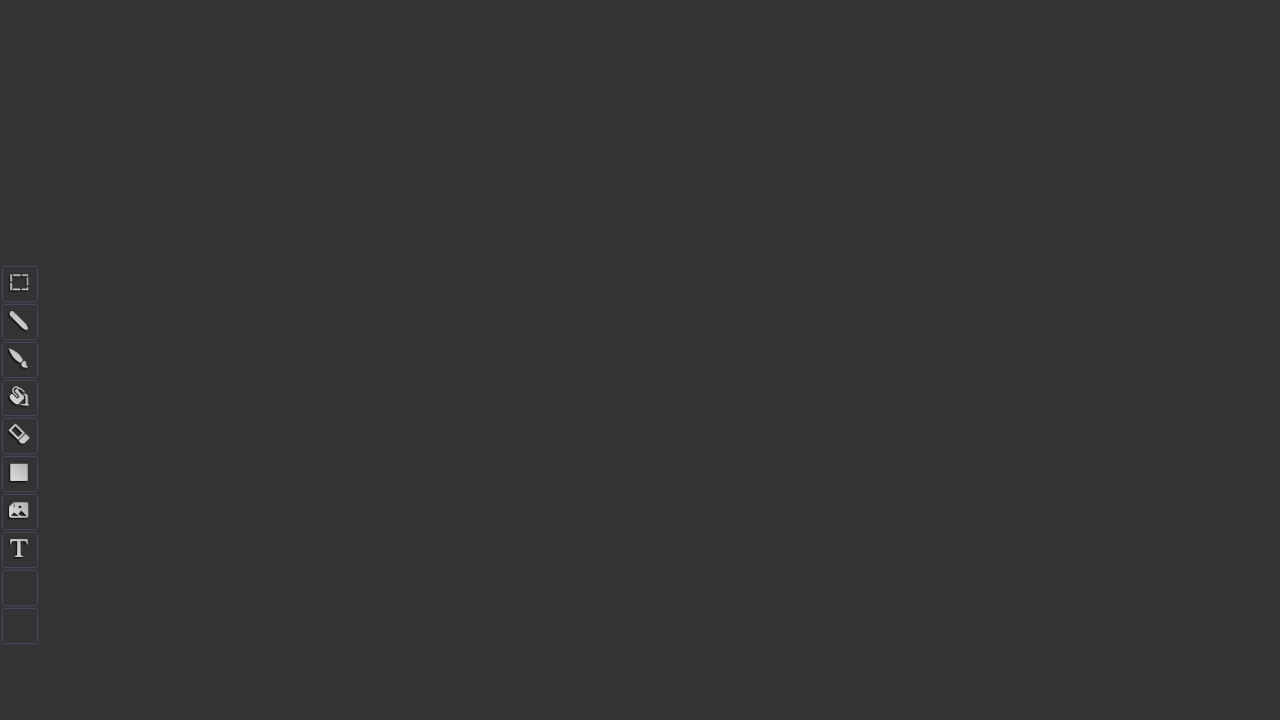

Moved mouse to starting position for L-shape at (700, 600)
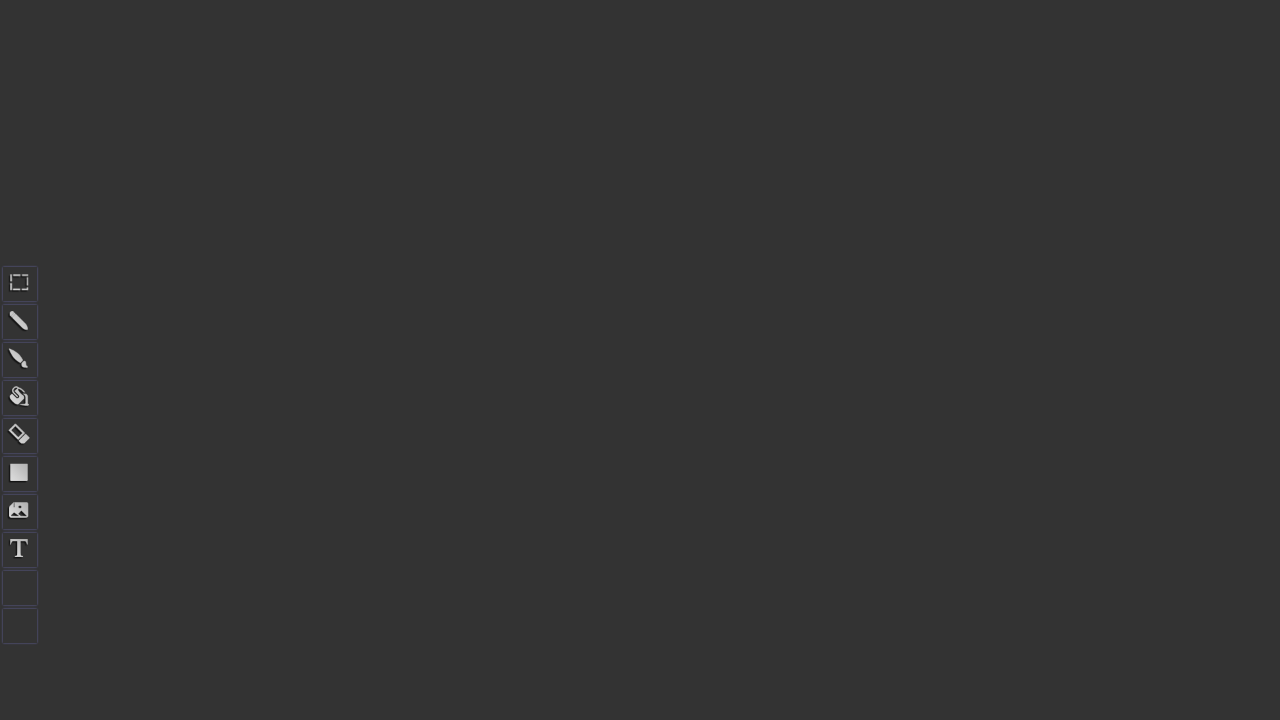

Pressed mouse button down to start drawing L-shape at (700, 600)
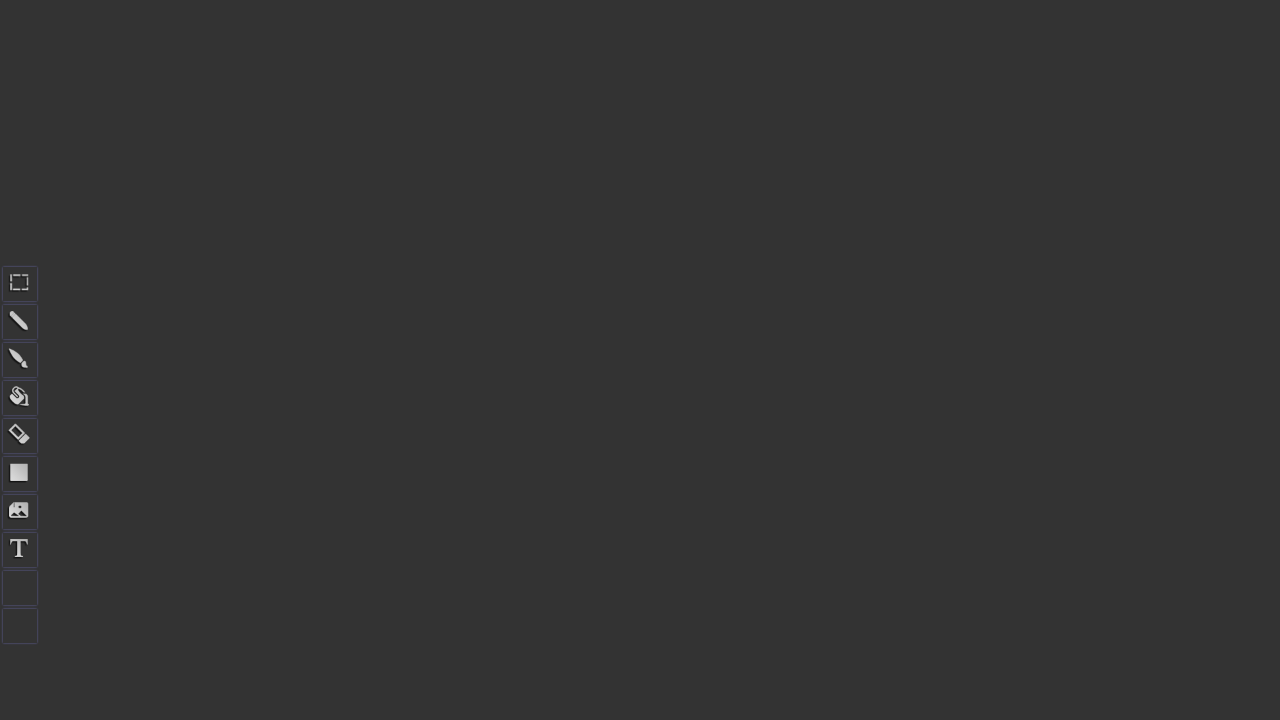

Drew vertical line for L-shape at (700, 500)
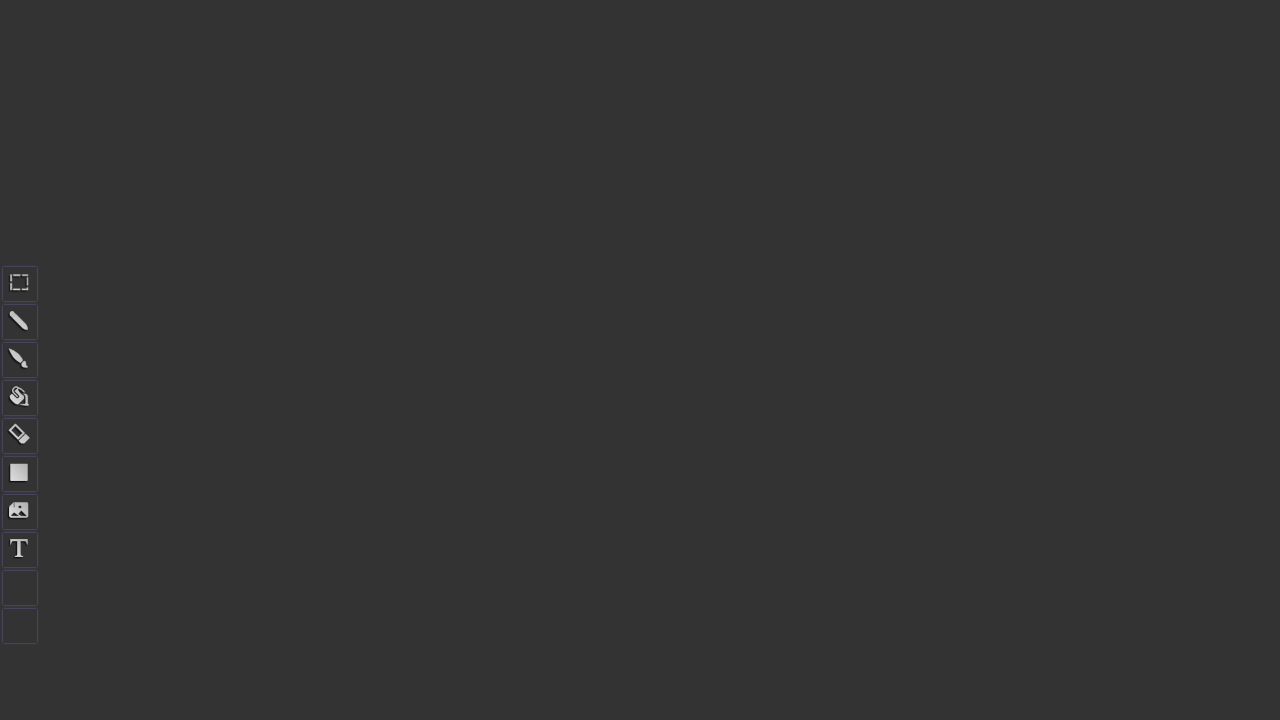

Drew horizontal line for L-shape at (750, 500)
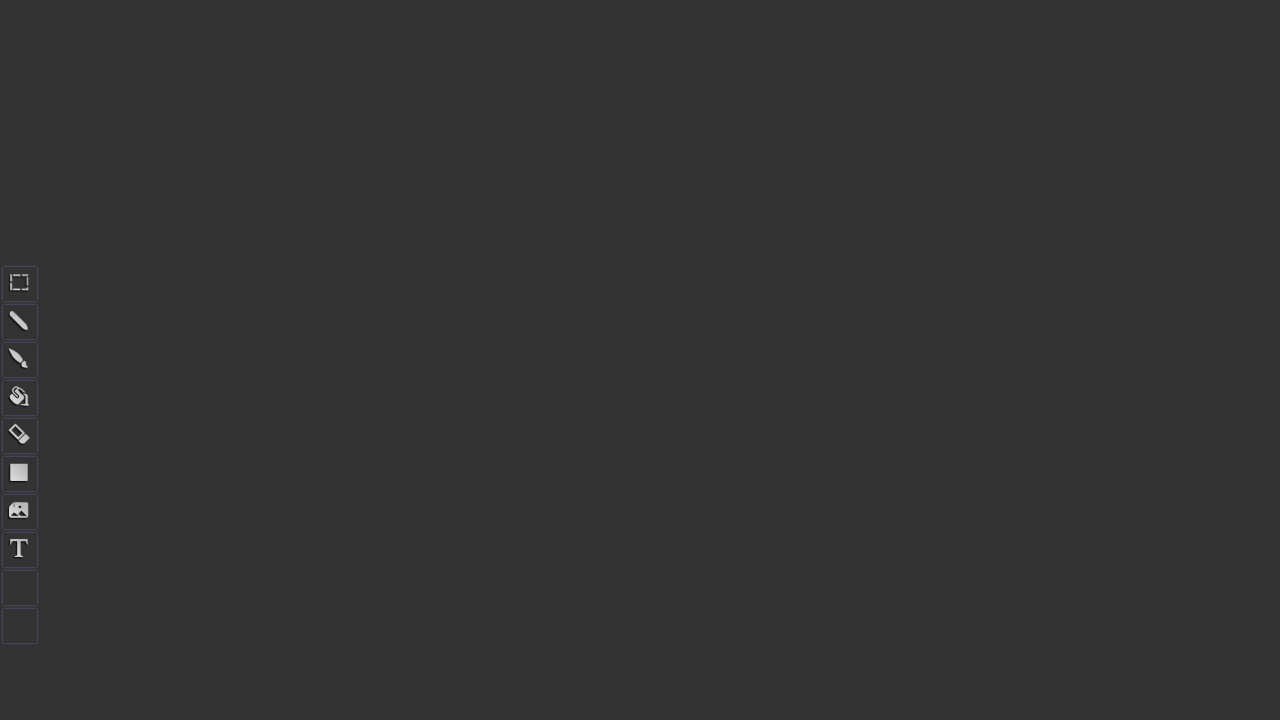

Released mouse button, finished second shape (L-shape) at (750, 500)
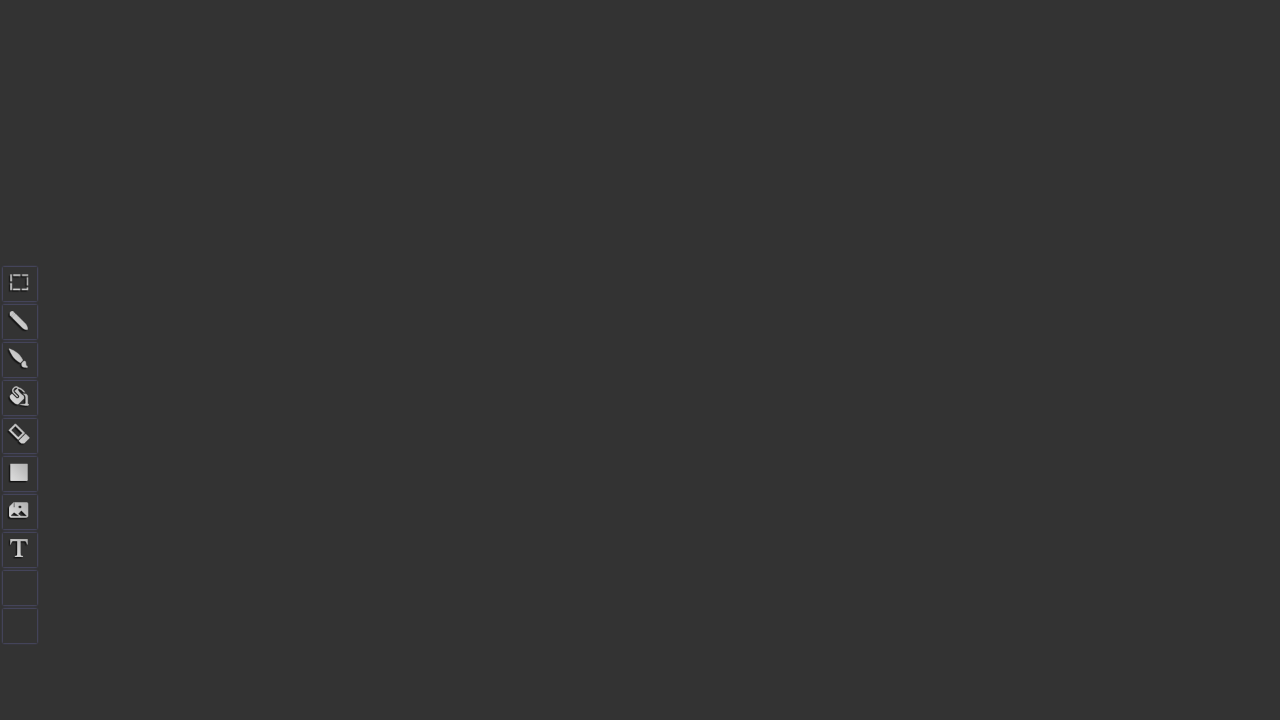

Moved mouse to starting position for U-shape at (800, 500)
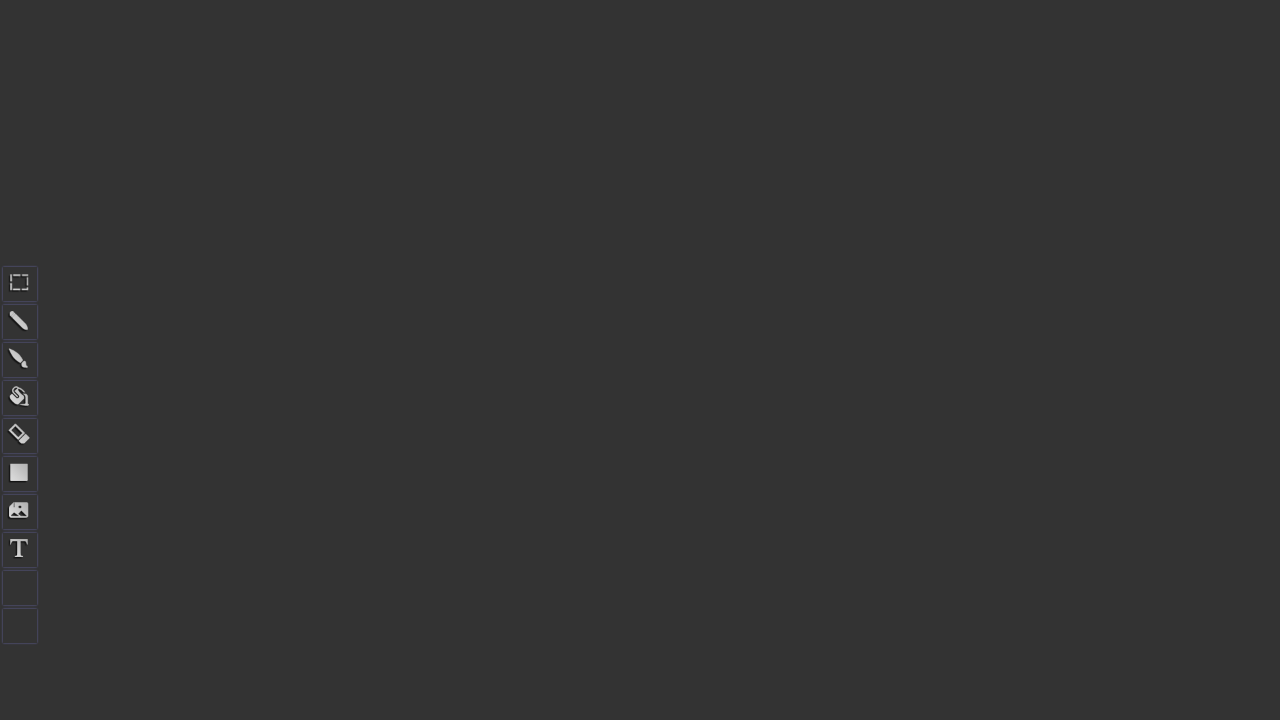

Pressed mouse button down to start drawing U-shape at (800, 500)
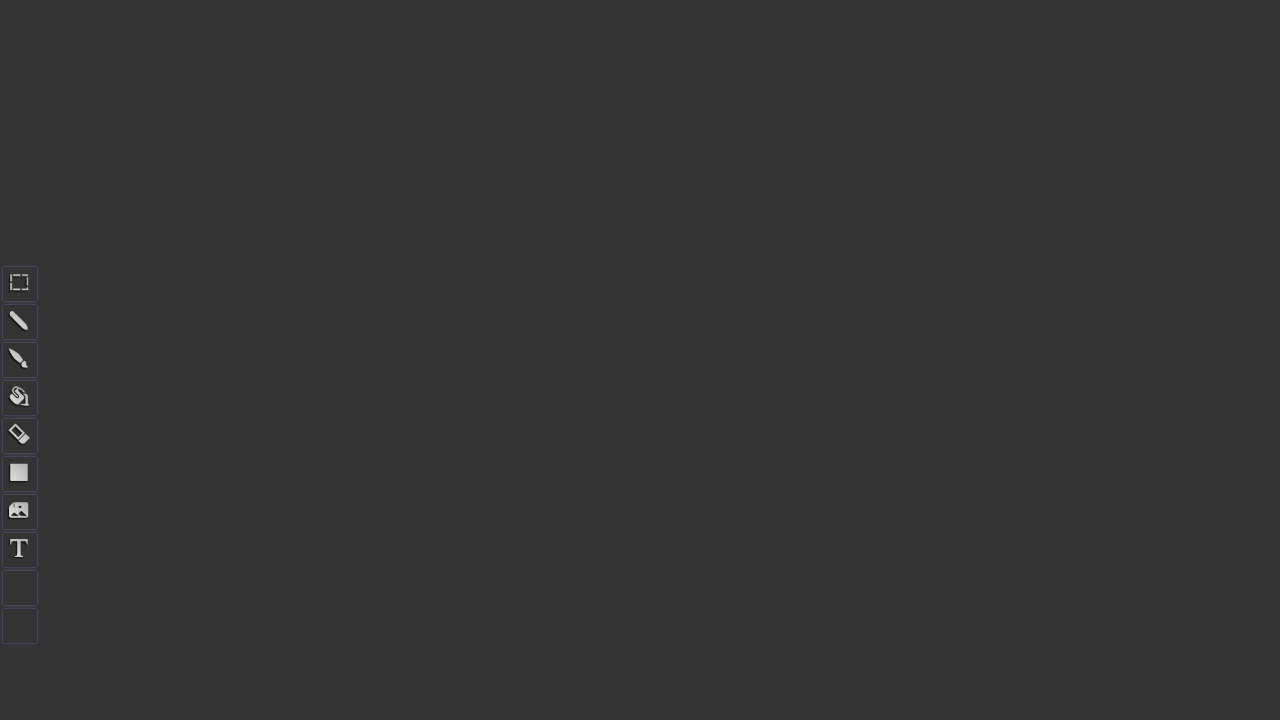

Drew left vertical line of U-shape at (800, 600)
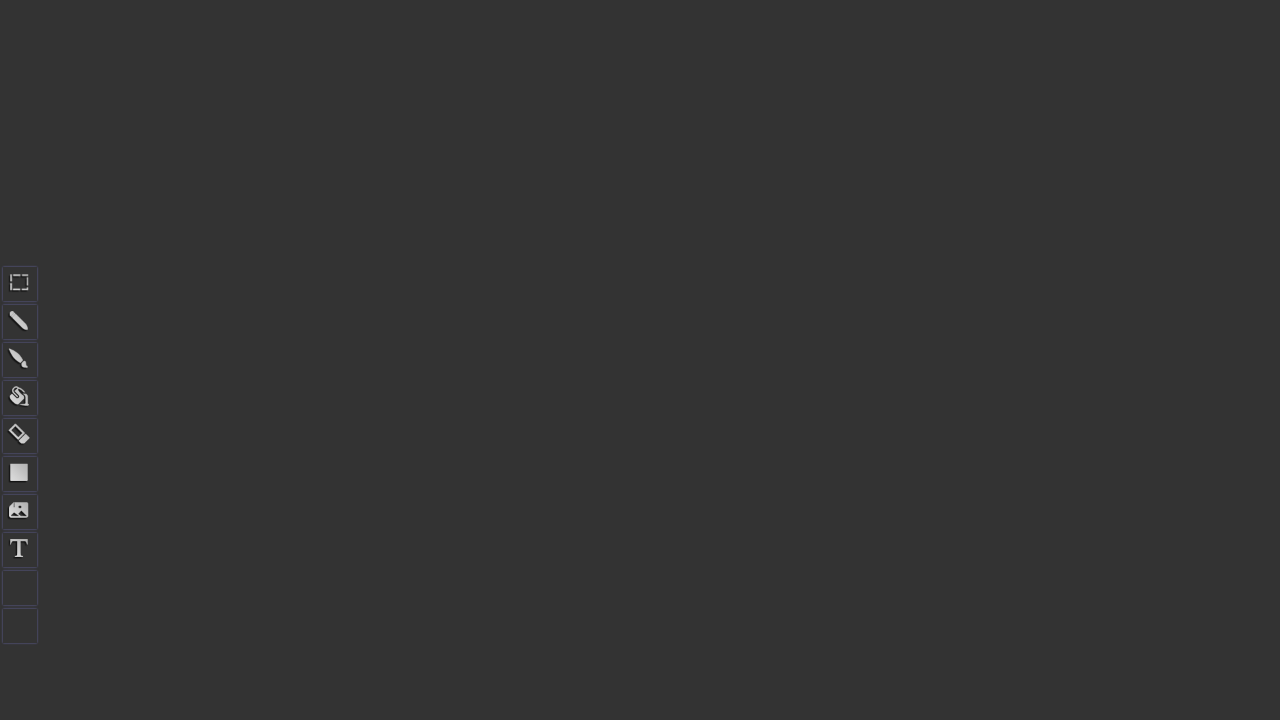

Drew bottom curve of U-shape at (850, 600)
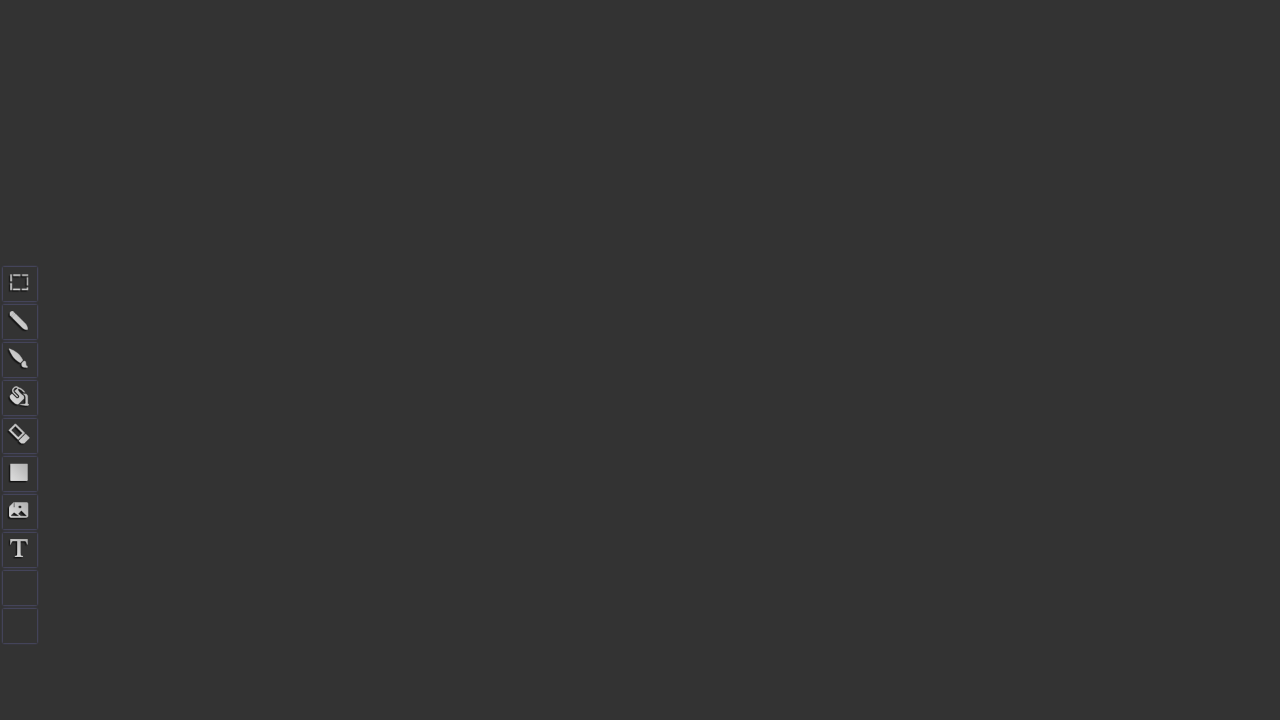

Drew right vertical line of U-shape at (850, 500)
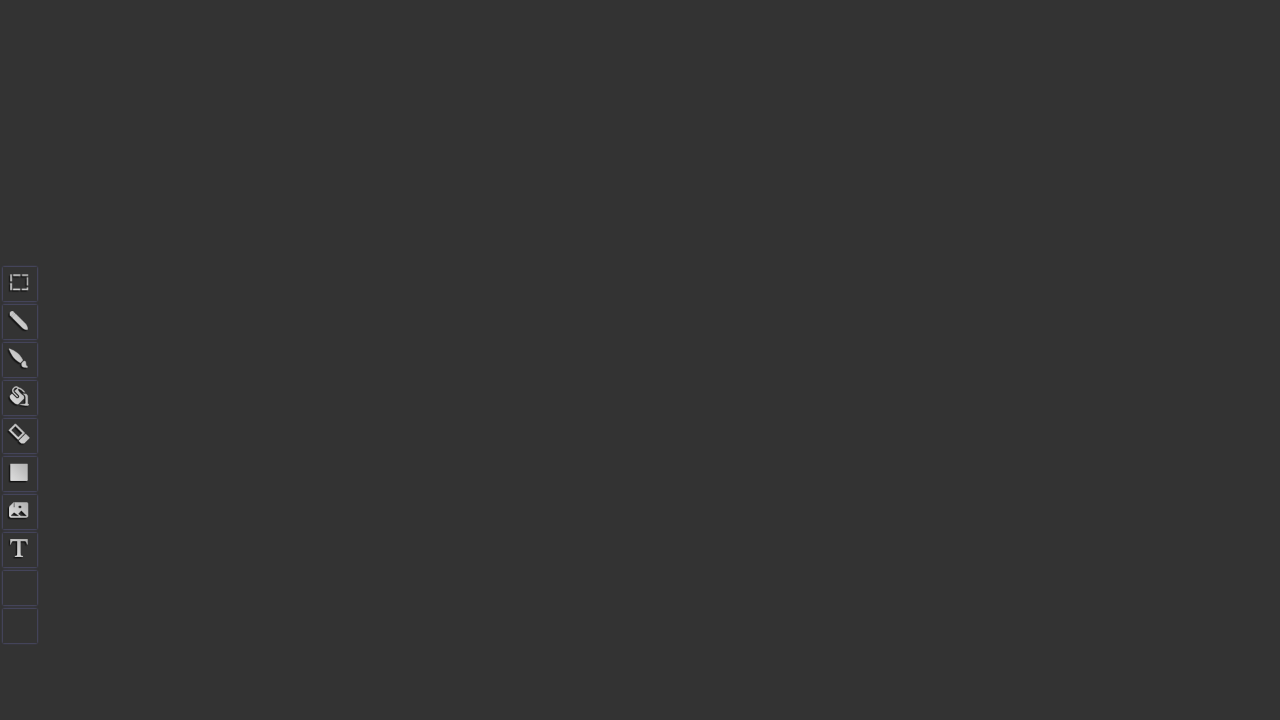

Released mouse button, finished third shape (U-shape) at (850, 500)
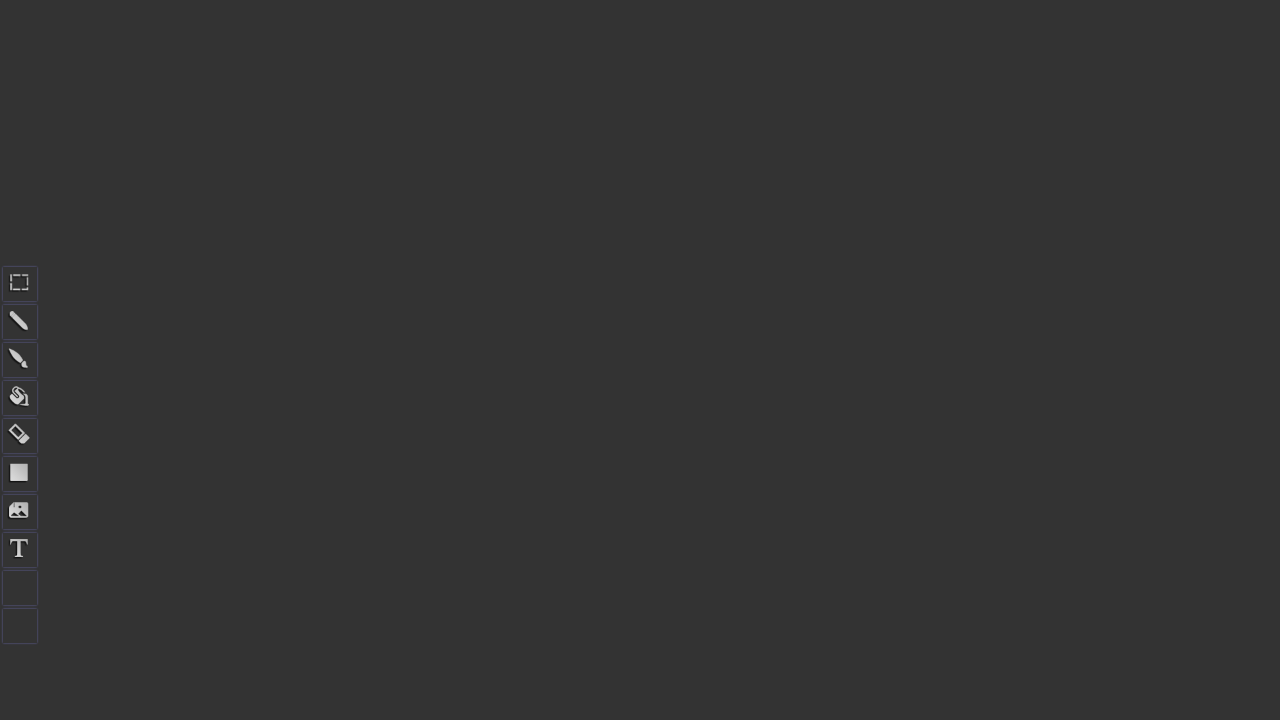

Moved mouse to starting position for R-like shape at (900, 500)
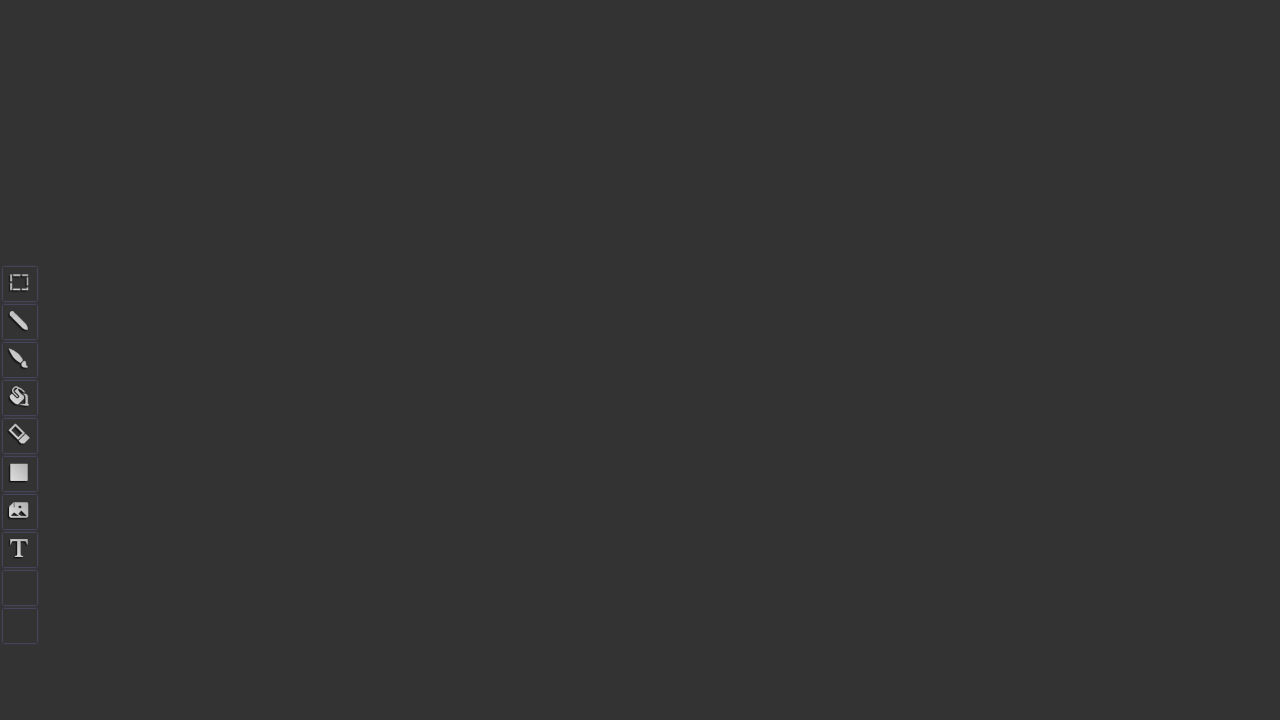

Pressed mouse button down to start drawing R-like shape at (900, 500)
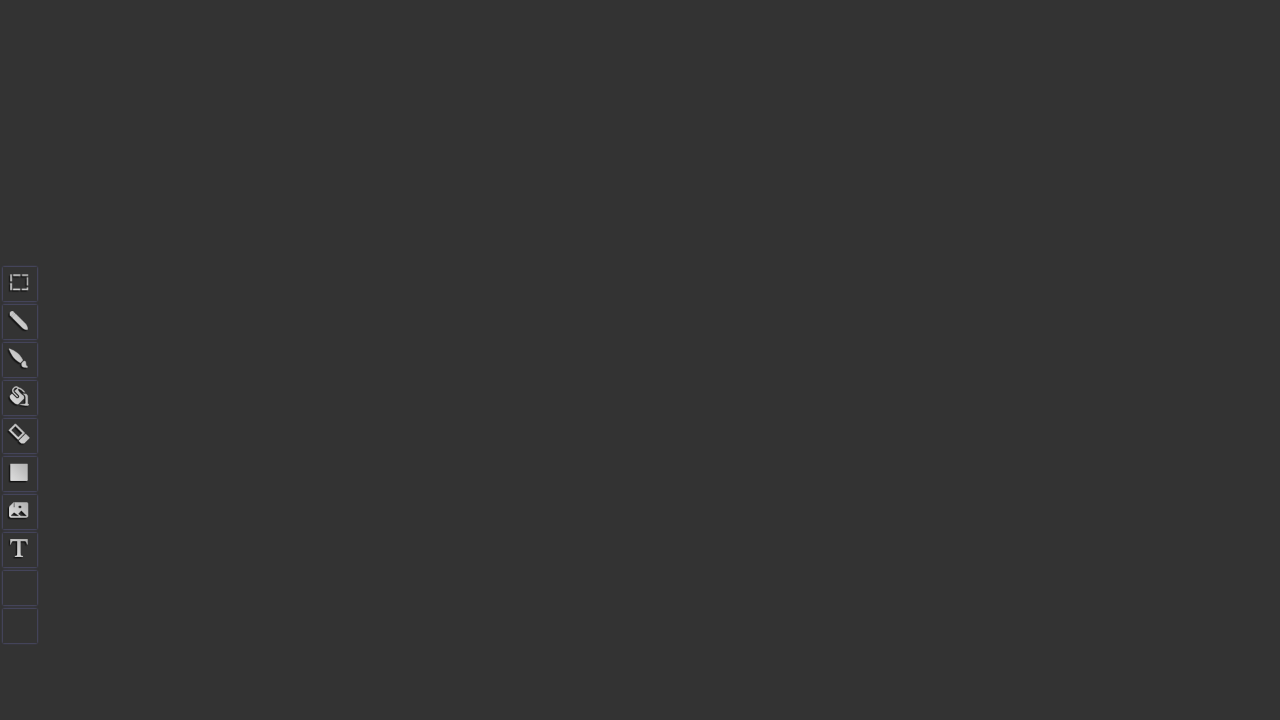

Drew vertical line for R-like shape at (900, 600)
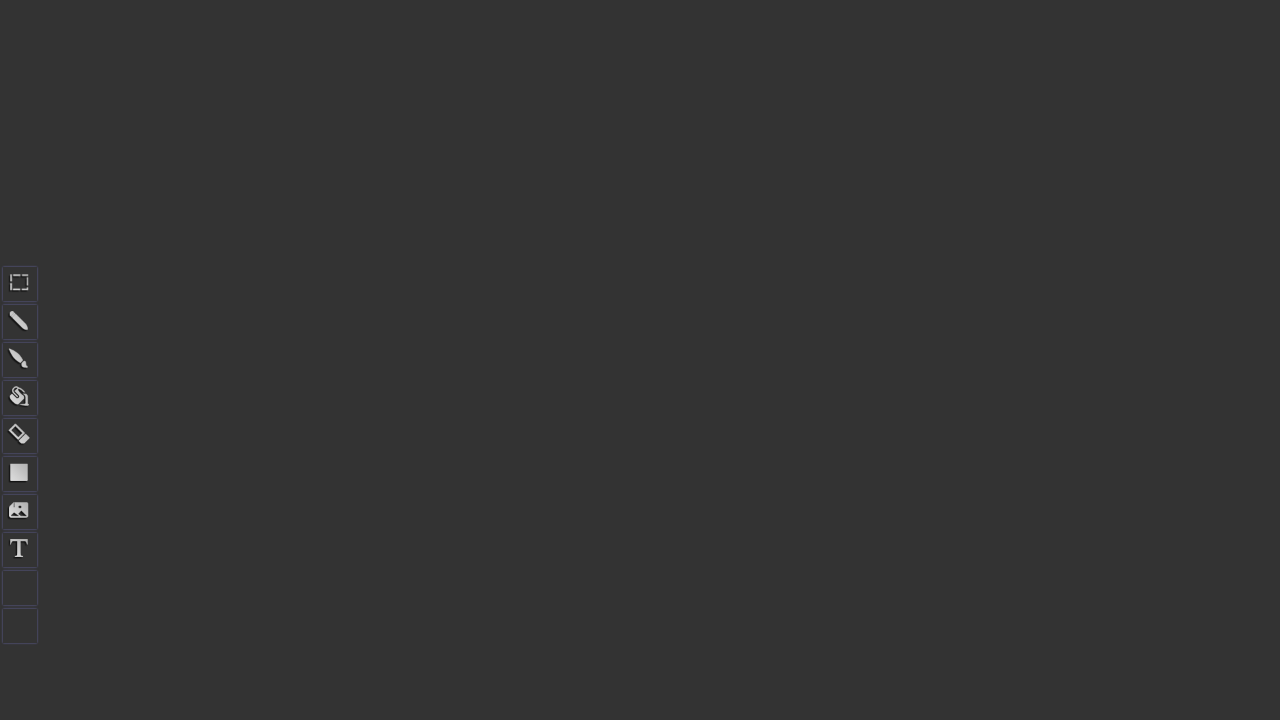

Moved back to middle for R-like shape at (900, 525)
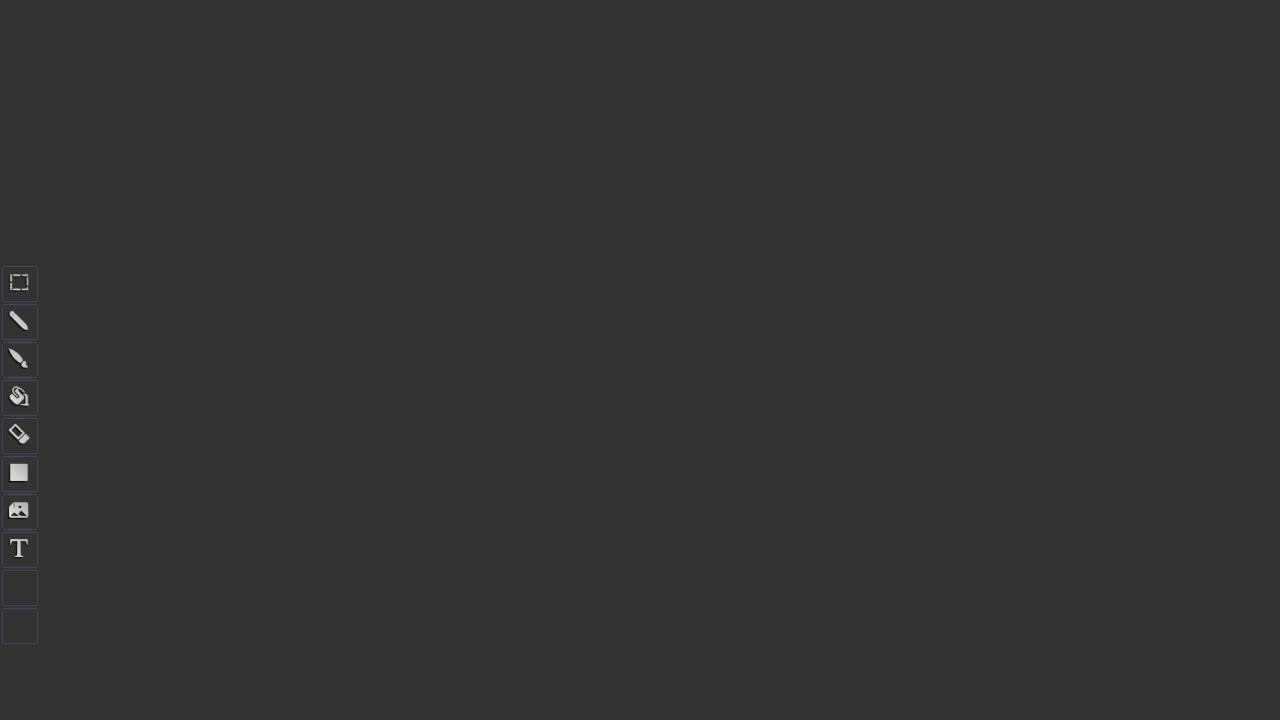

Drew diagonal line for R-like shape at (925, 500)
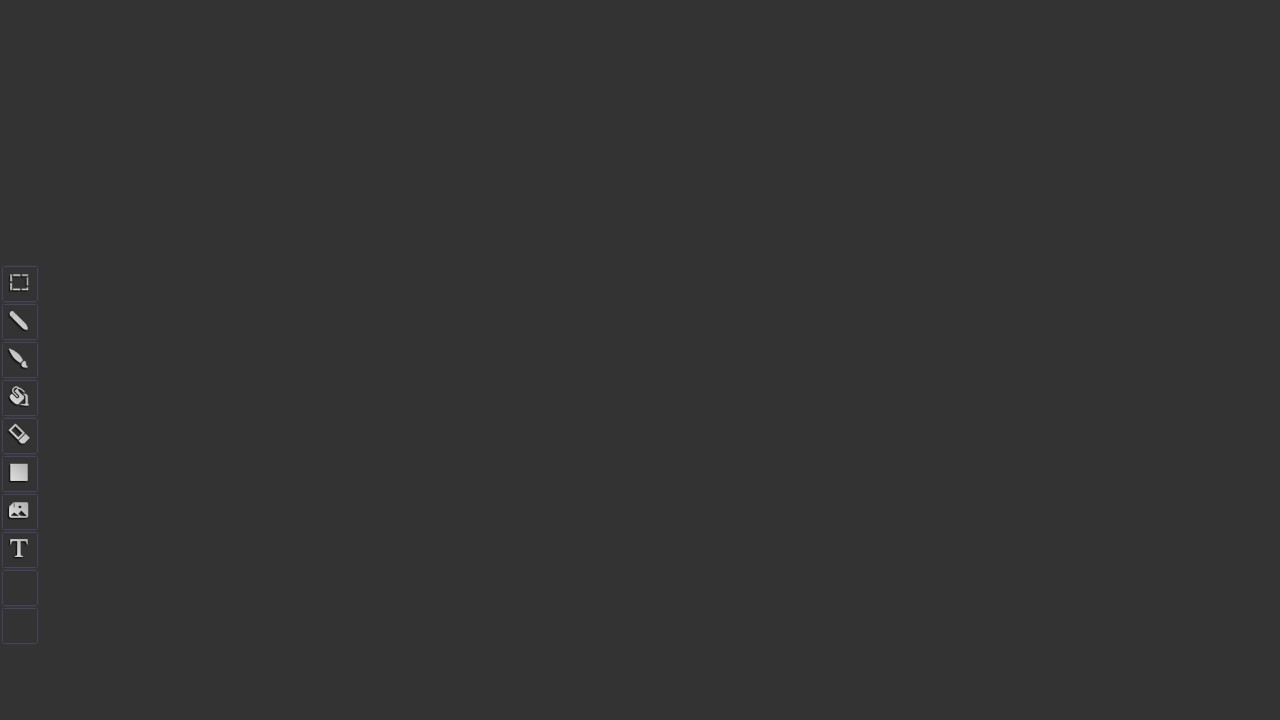

Continued R-like shape at (950, 525)
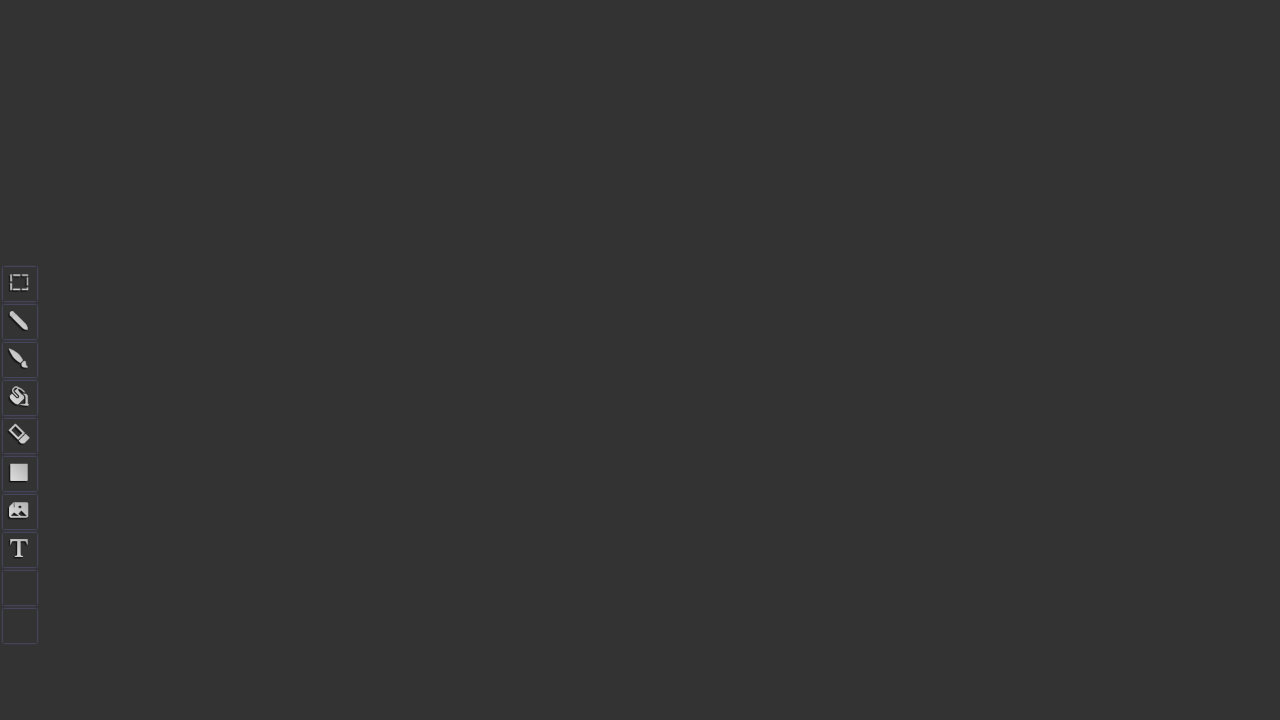

Completed R-like shape at (950, 600)
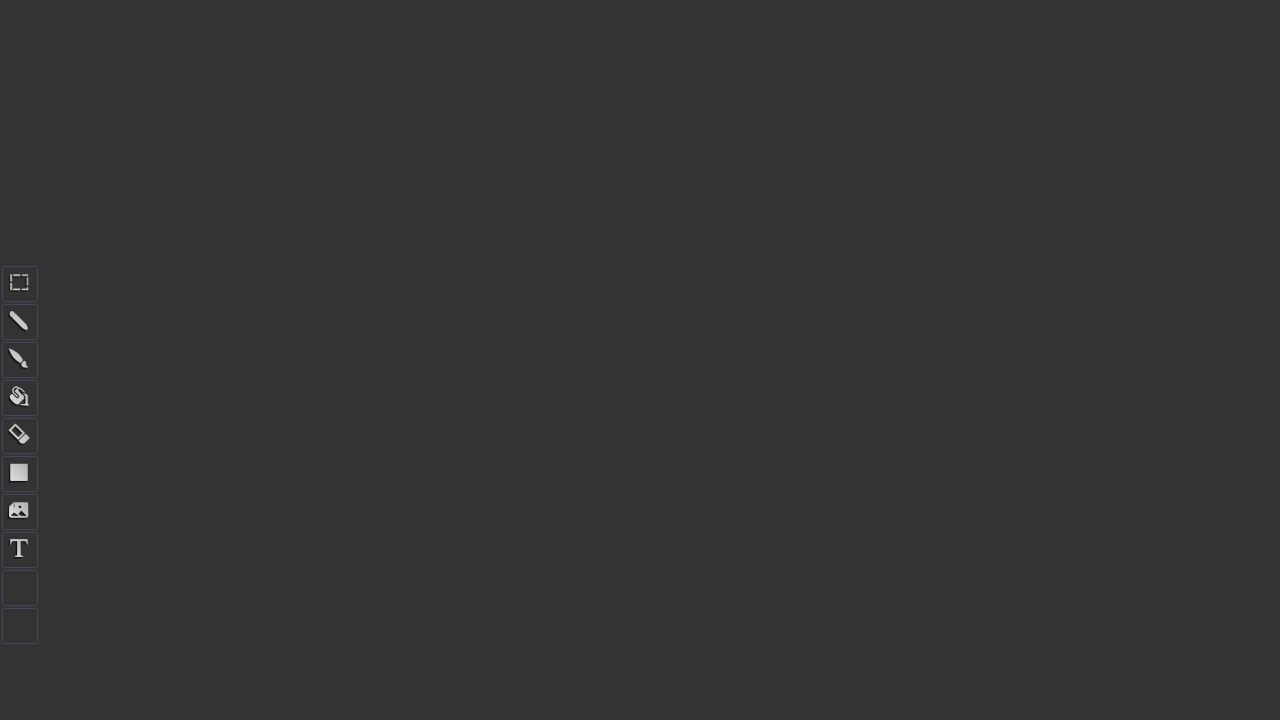

Released mouse button, finished fourth shape (R-like) at (950, 600)
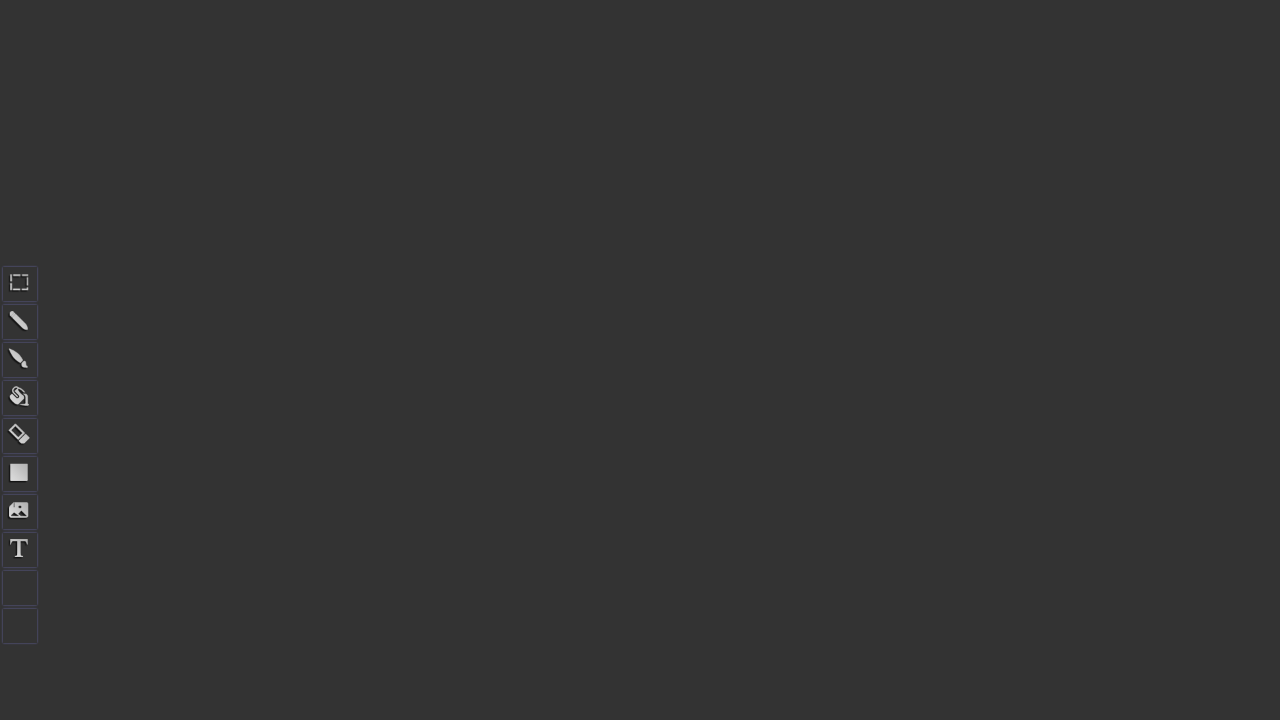

Moved mouse to starting position for diamond shape at (1050, 550)
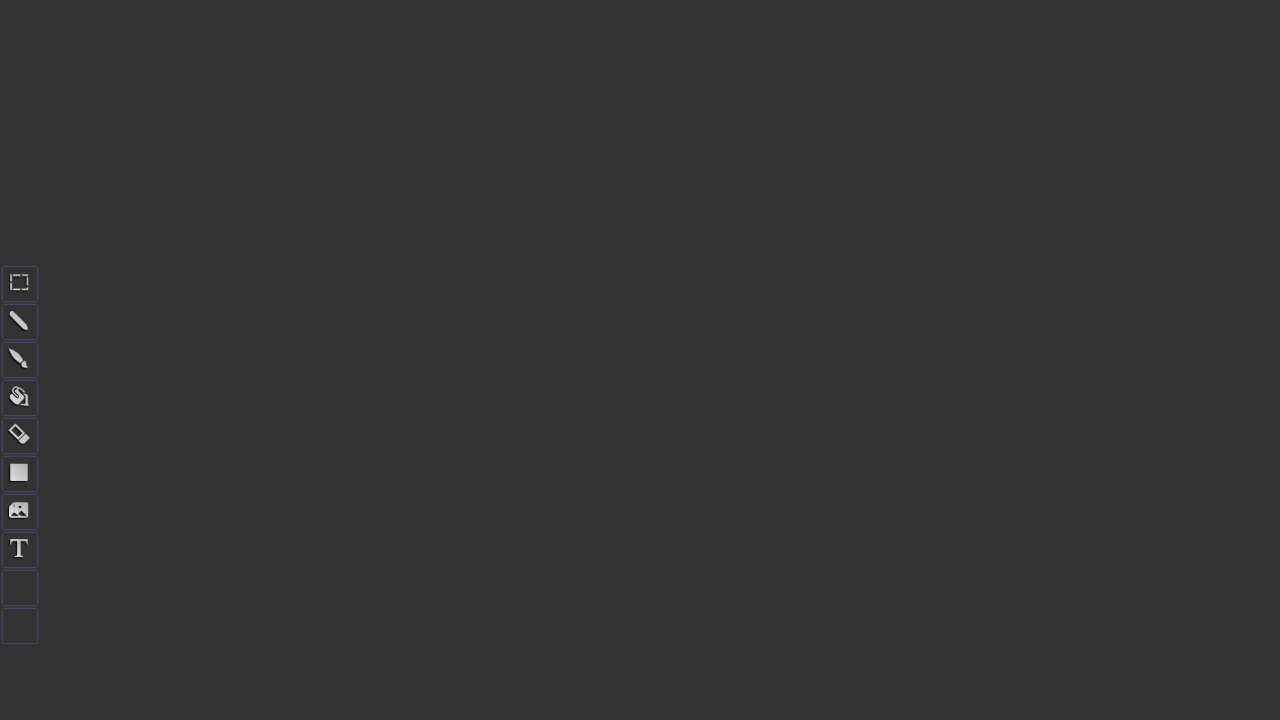

Pressed mouse button down to start drawing diamond at (1050, 550)
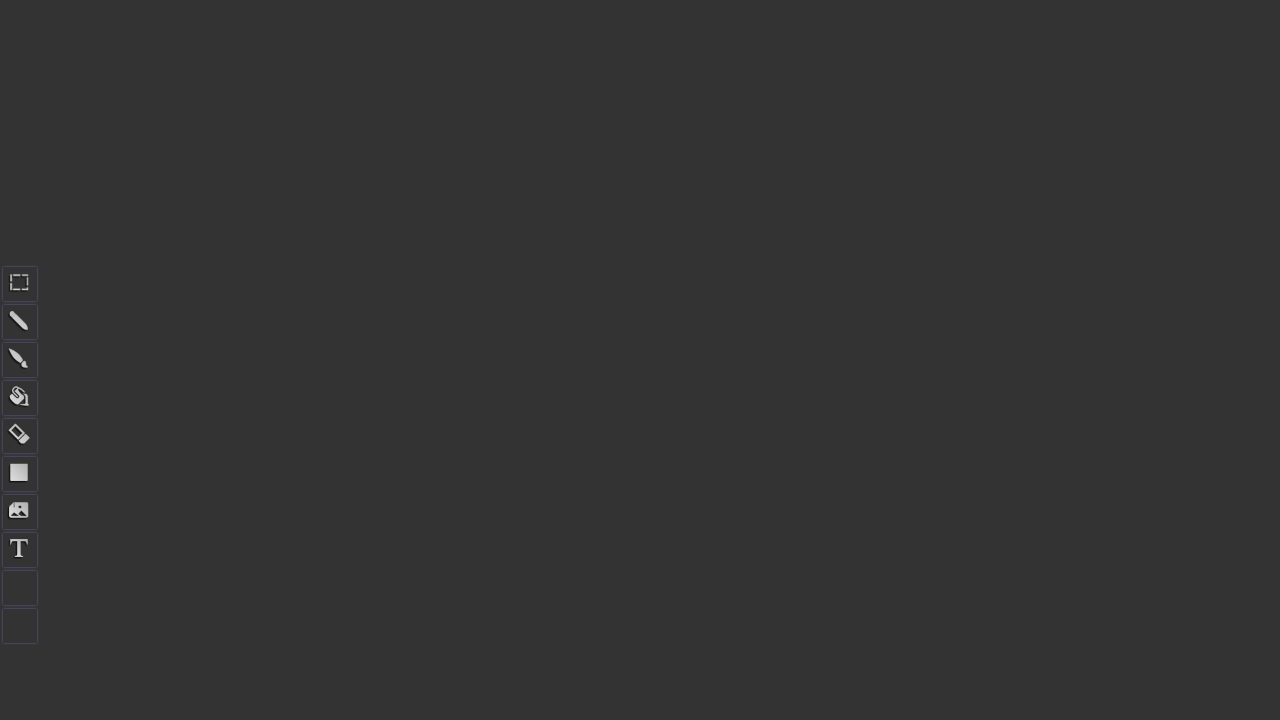

Drew top-left line of diamond at (1025, 500)
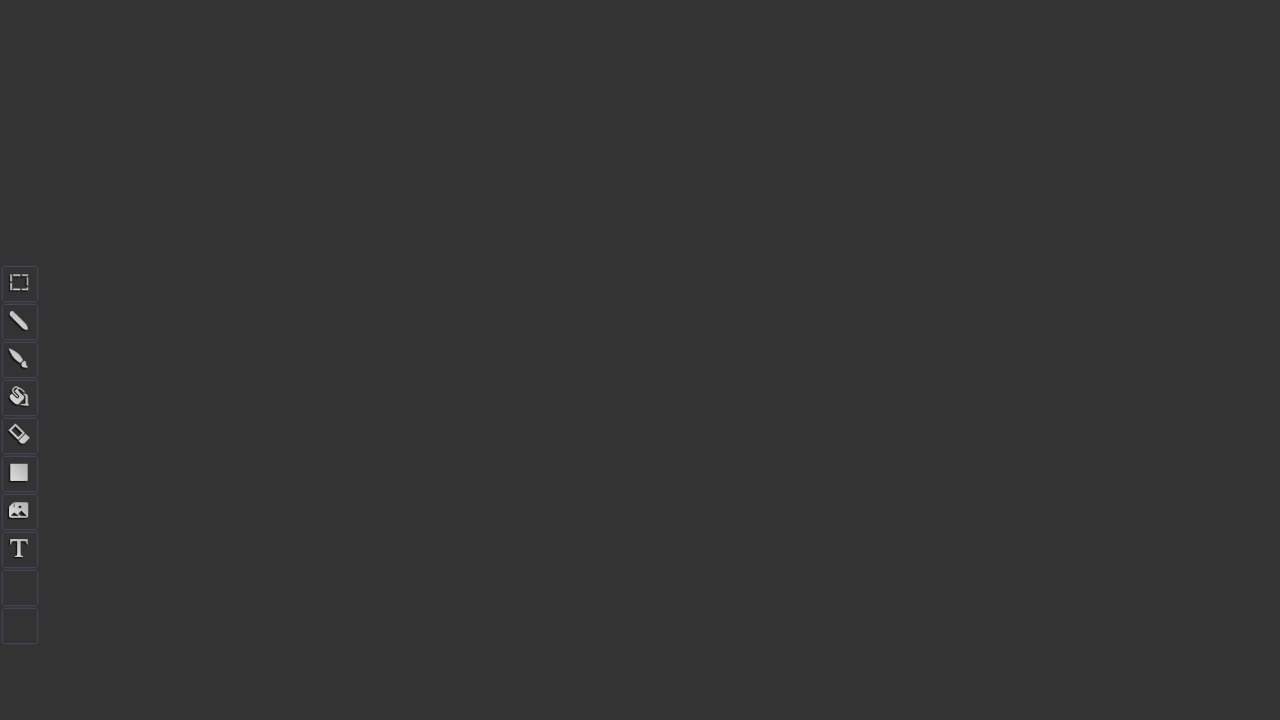

Drew bottom-left line of diamond at (1000, 550)
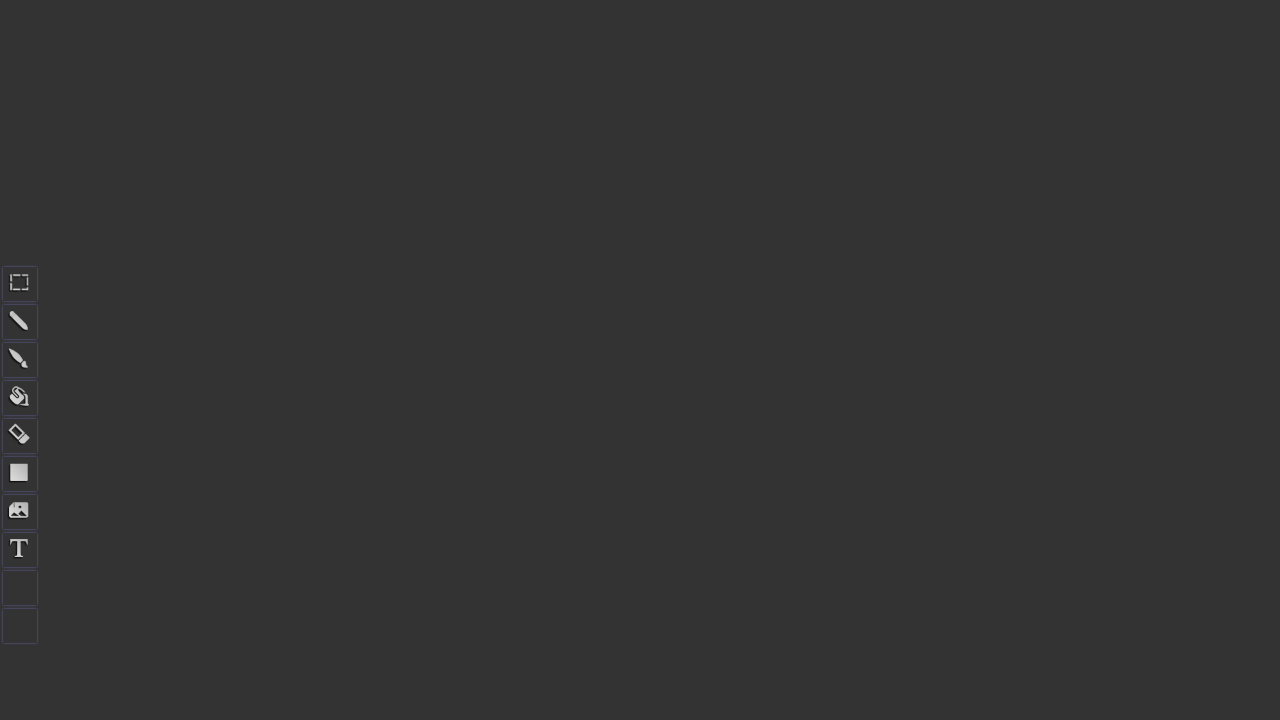

Drew bottom line of diamond at (1025, 600)
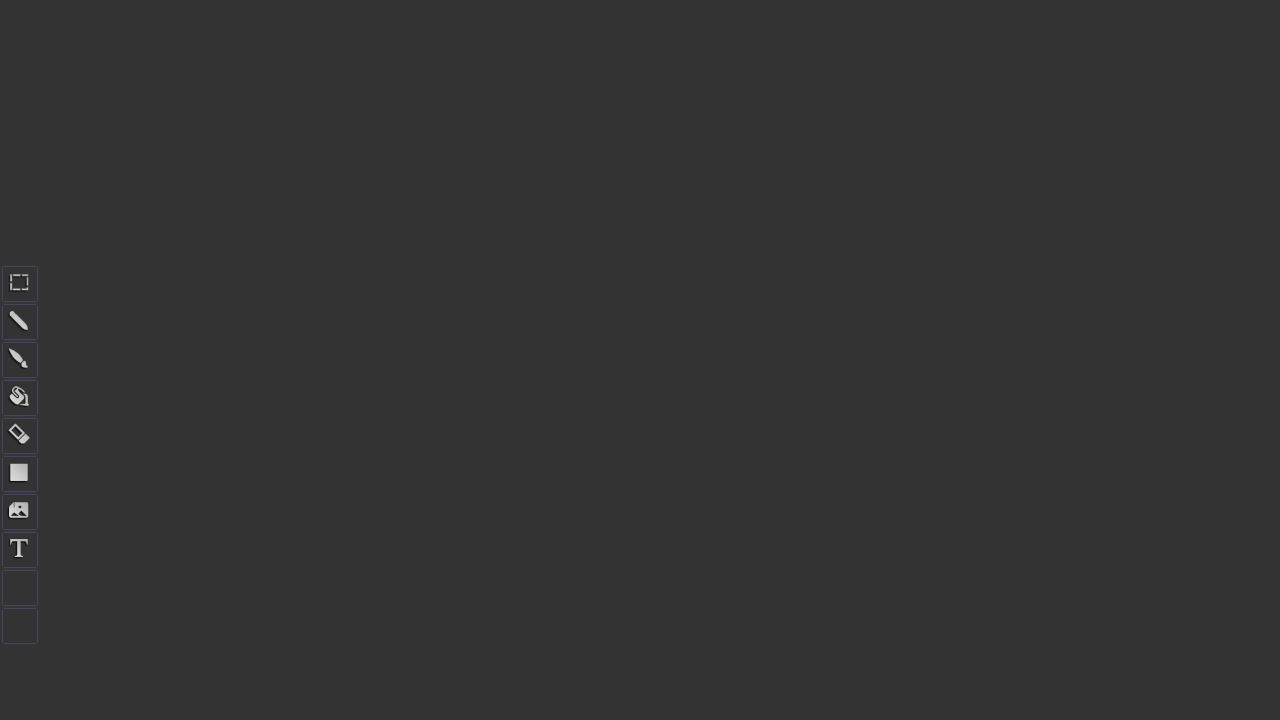

Completed diamond shape by returning to center at (1050, 550)
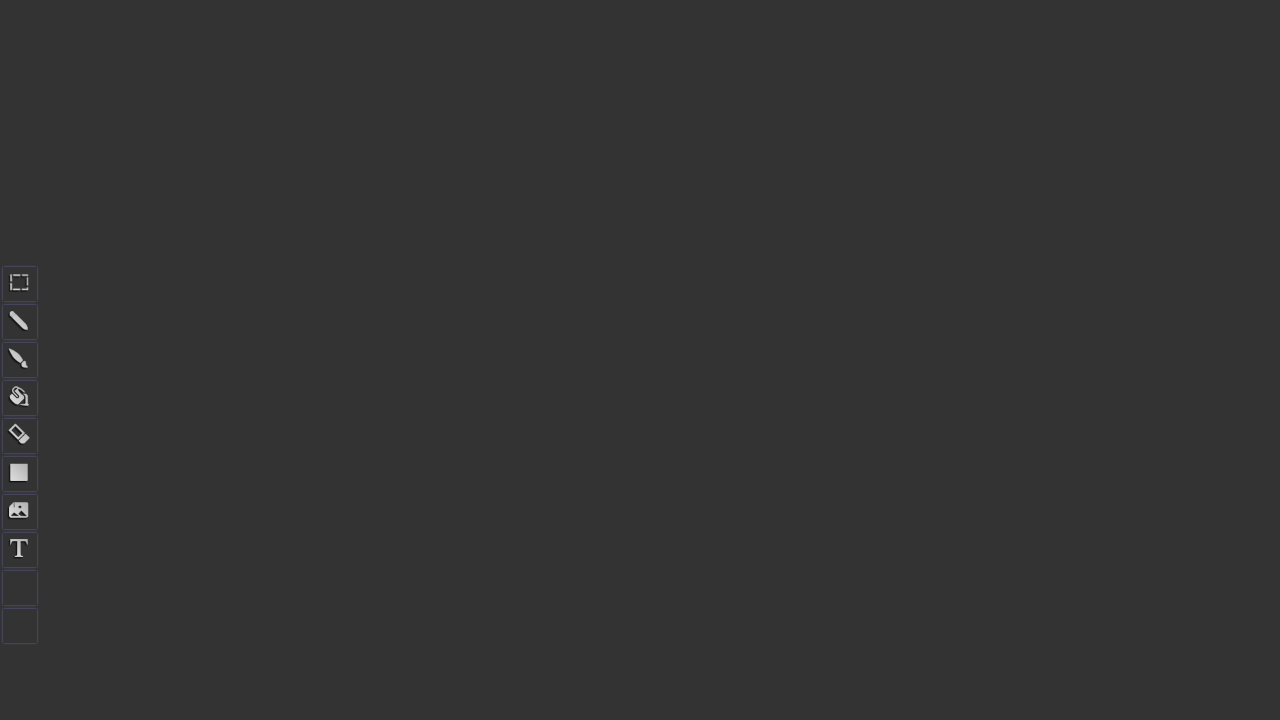

Released mouse button, finished fifth shape (diamond) at (1050, 550)
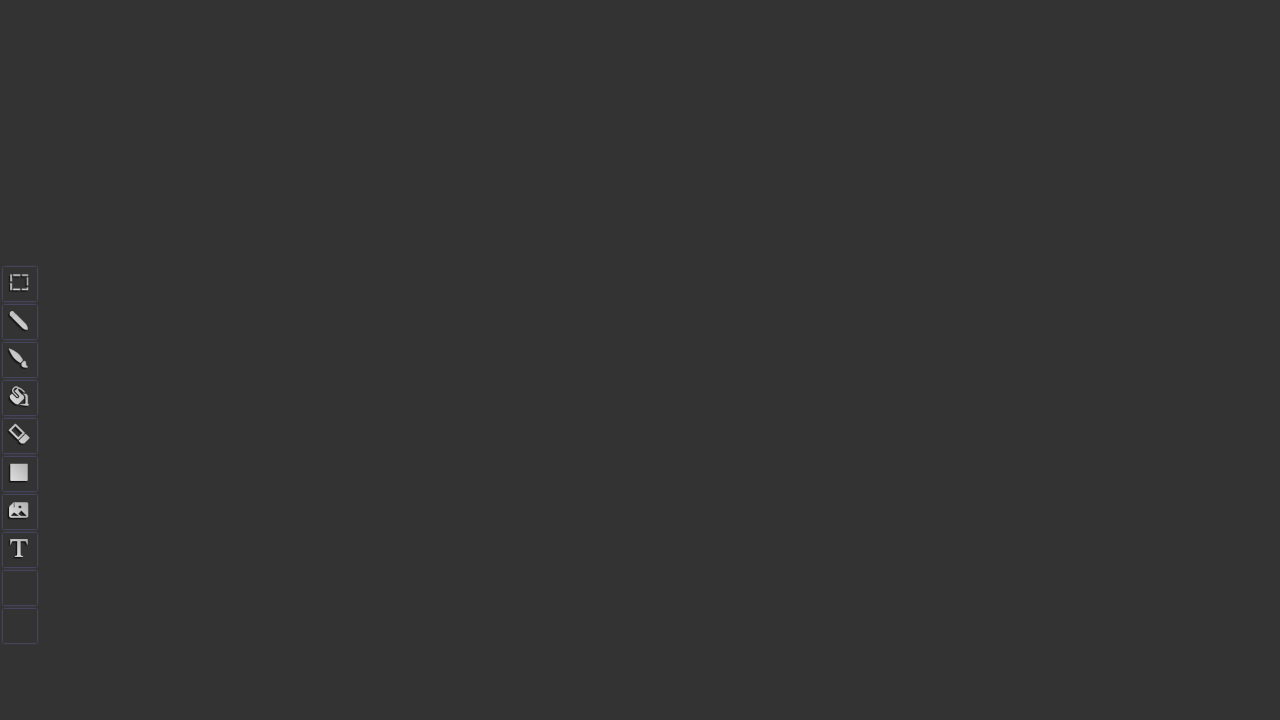

Waited 2 seconds to view all drawn shapes
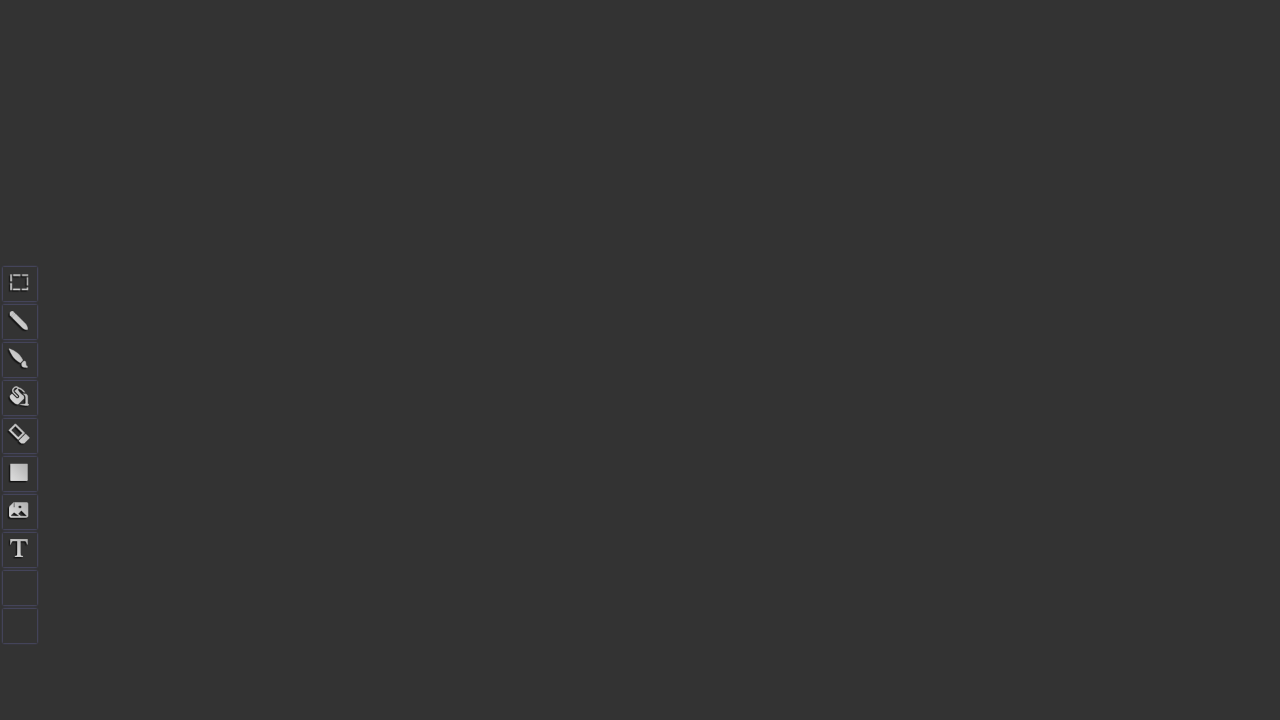

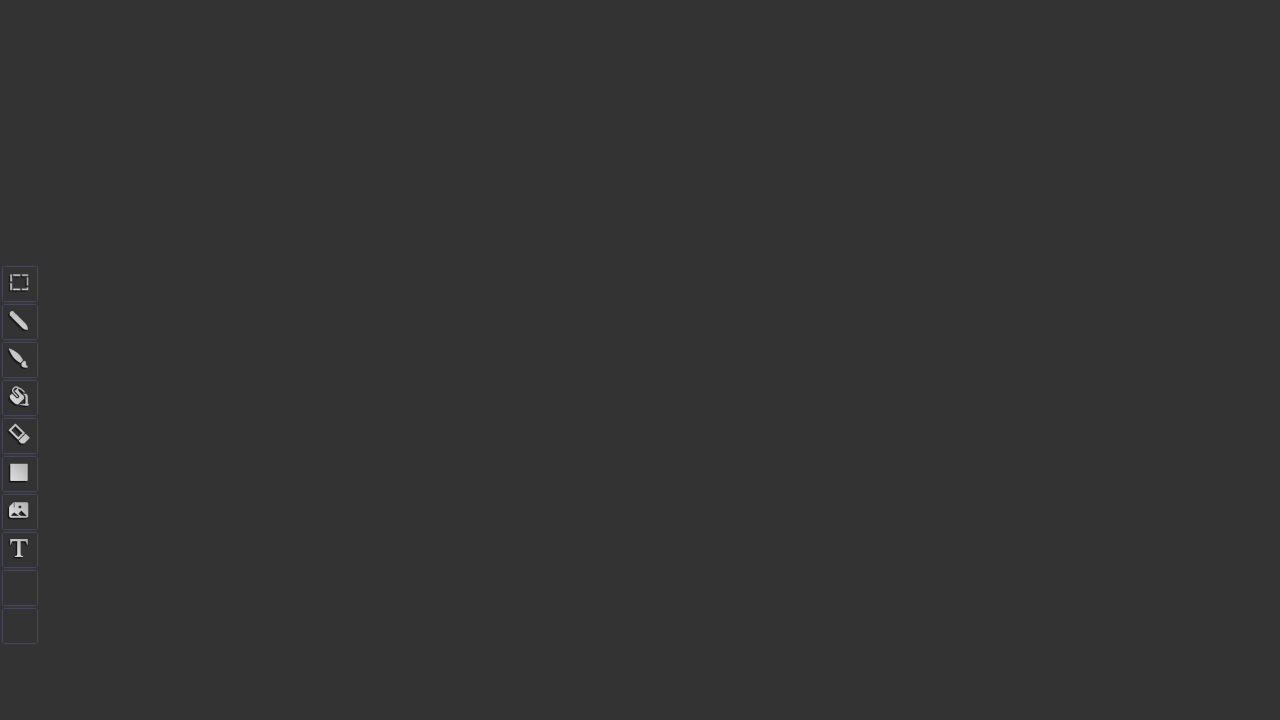